Tests pagination navigation on a book catalog website by loading the product listing page and clicking through multiple pages using the "next" button.

Starting URL: http://books.toscrape.com/

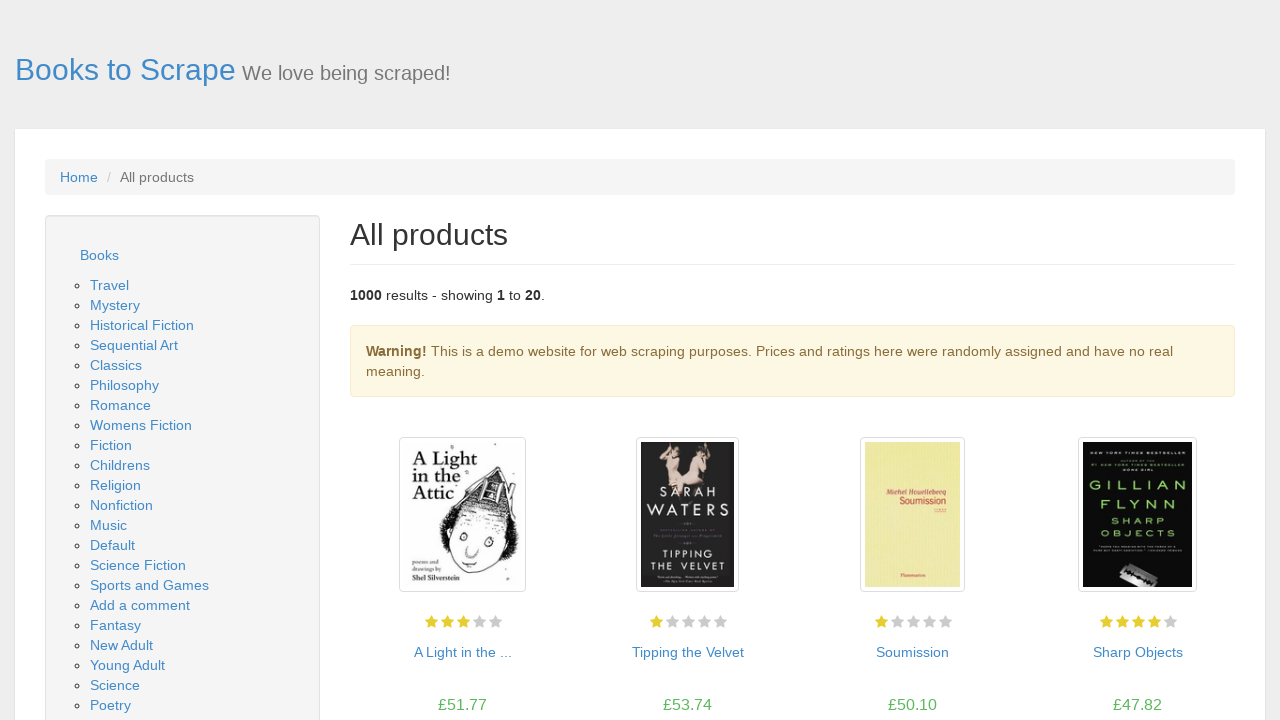

Product listings loaded on initial page
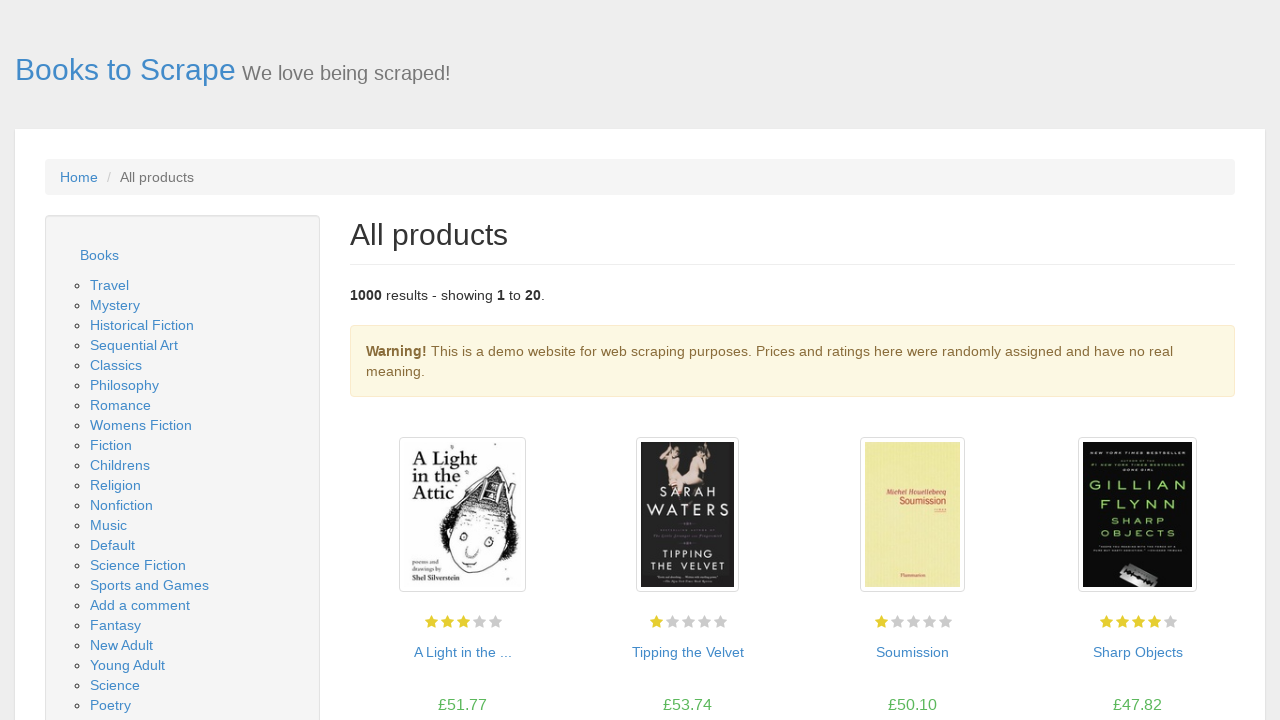

Verified products displayed on page 1
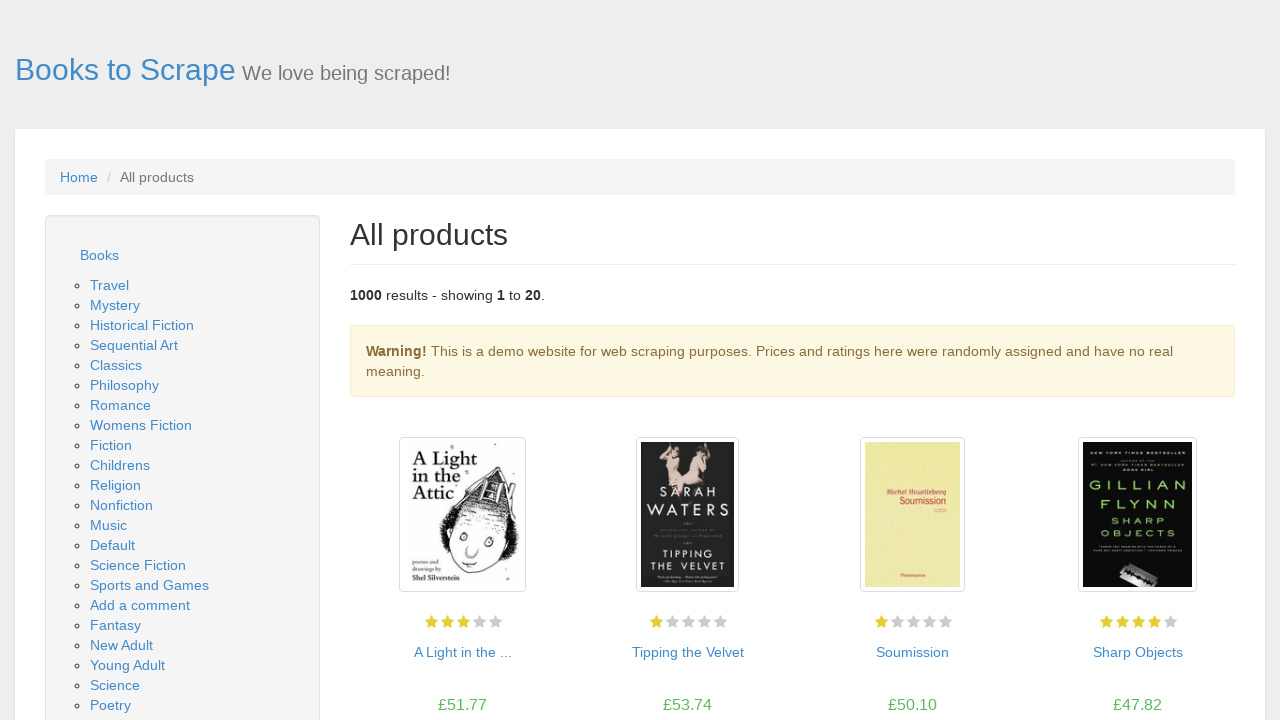

Clicked next button to navigate to page 2 at (1206, 654) on .next a
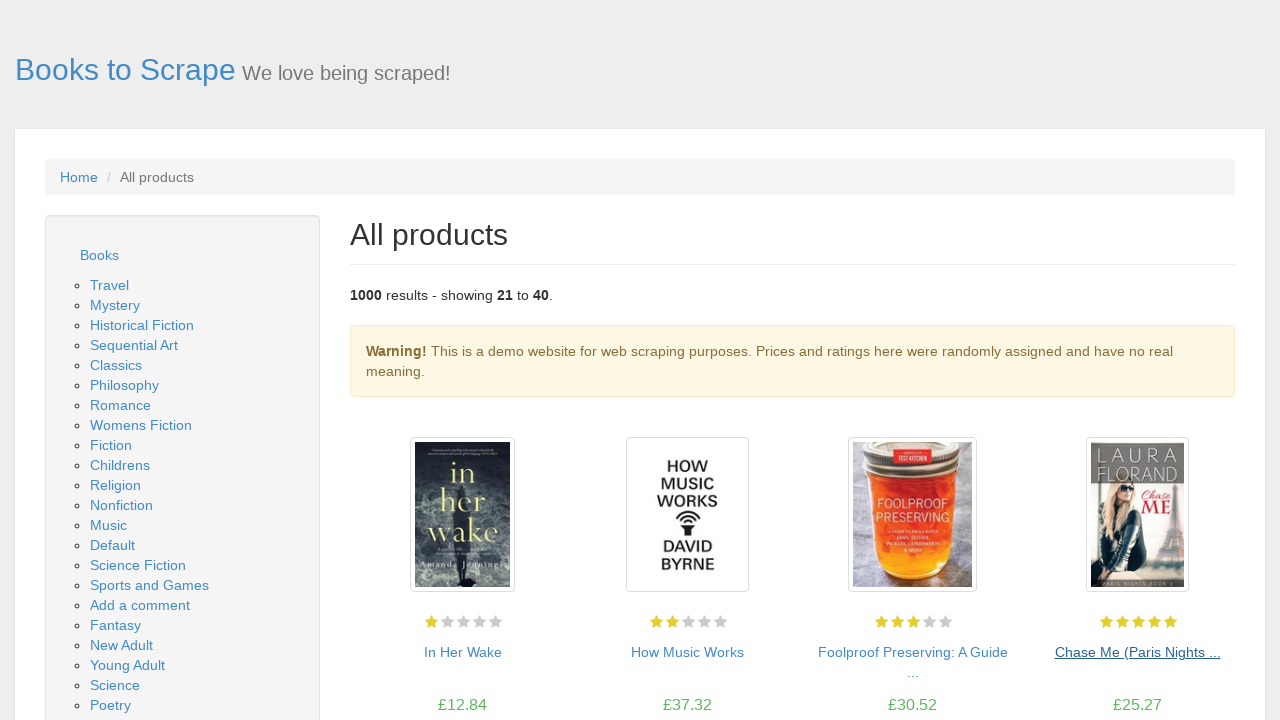

New page content loaded after pagination
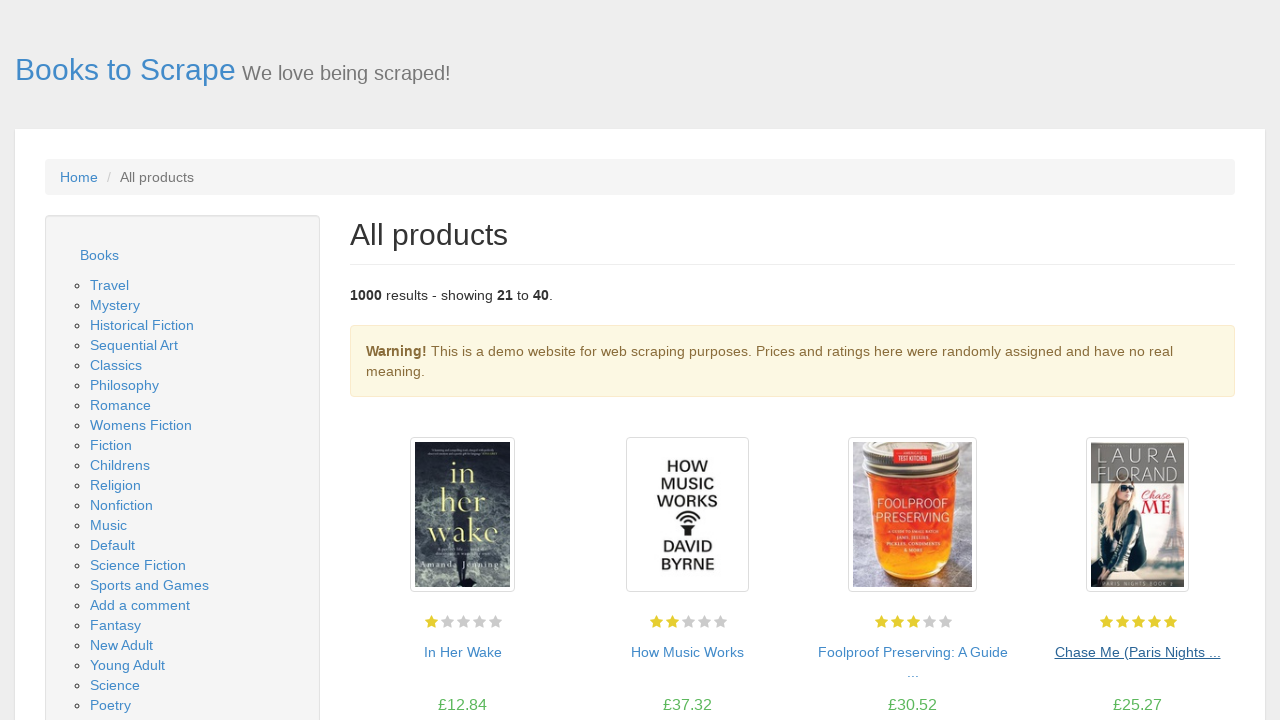

Verified products displayed on page 2
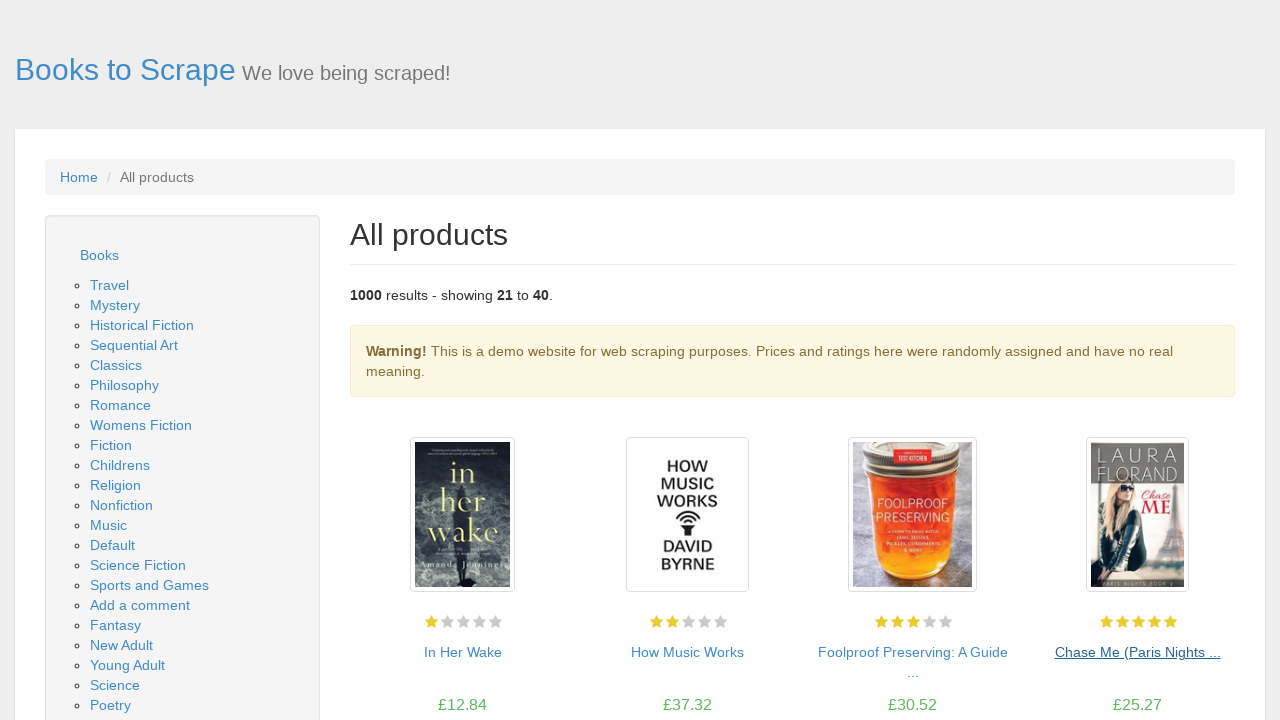

Clicked next button to navigate to page 3 at (1206, 654) on .next a
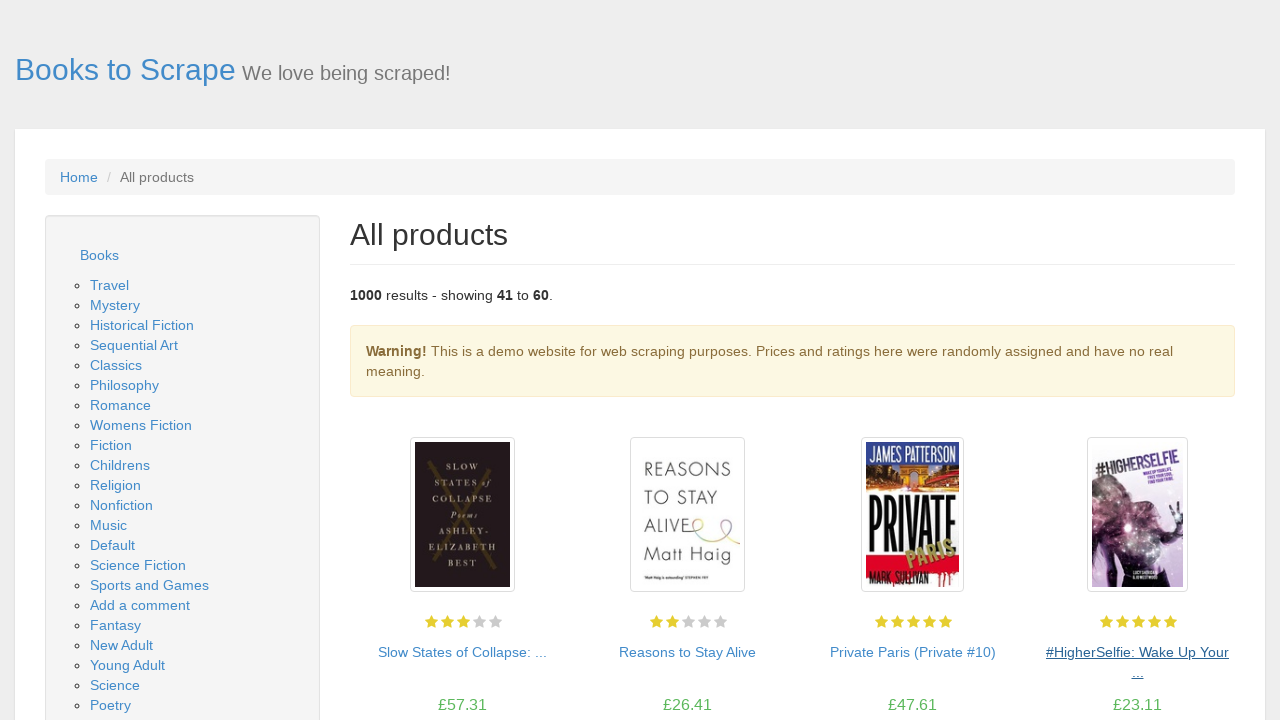

New page content loaded after pagination
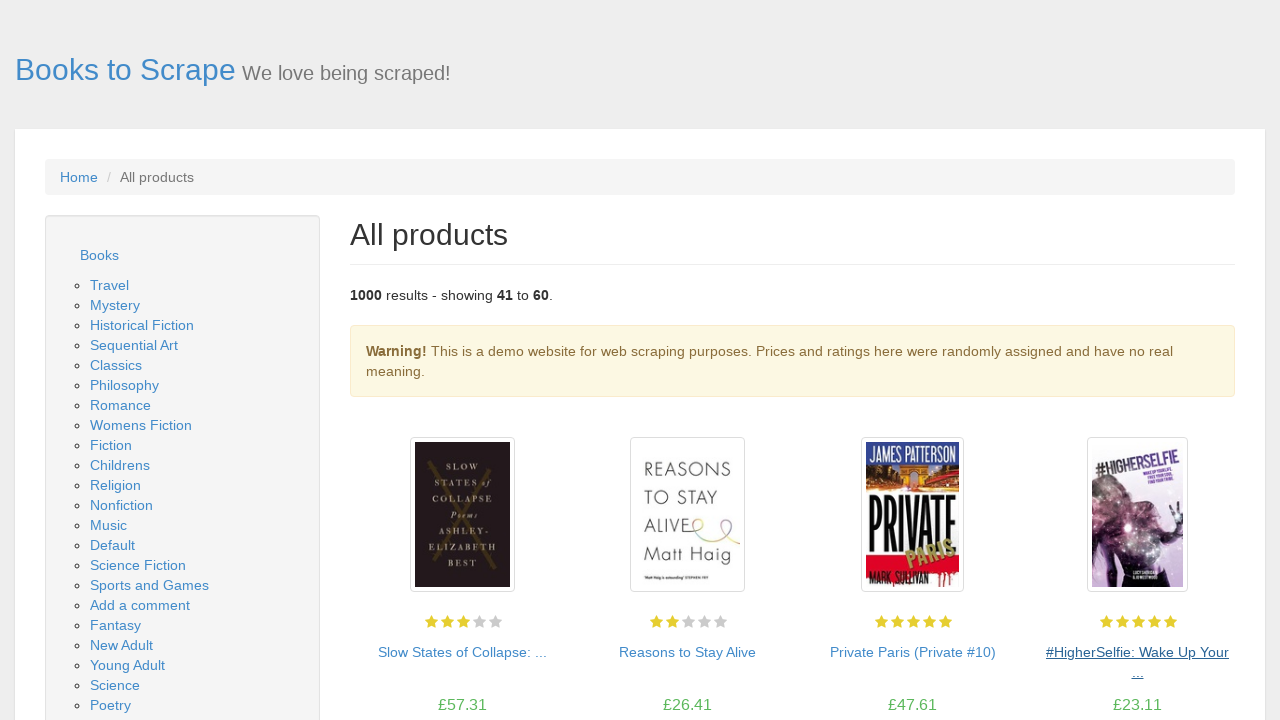

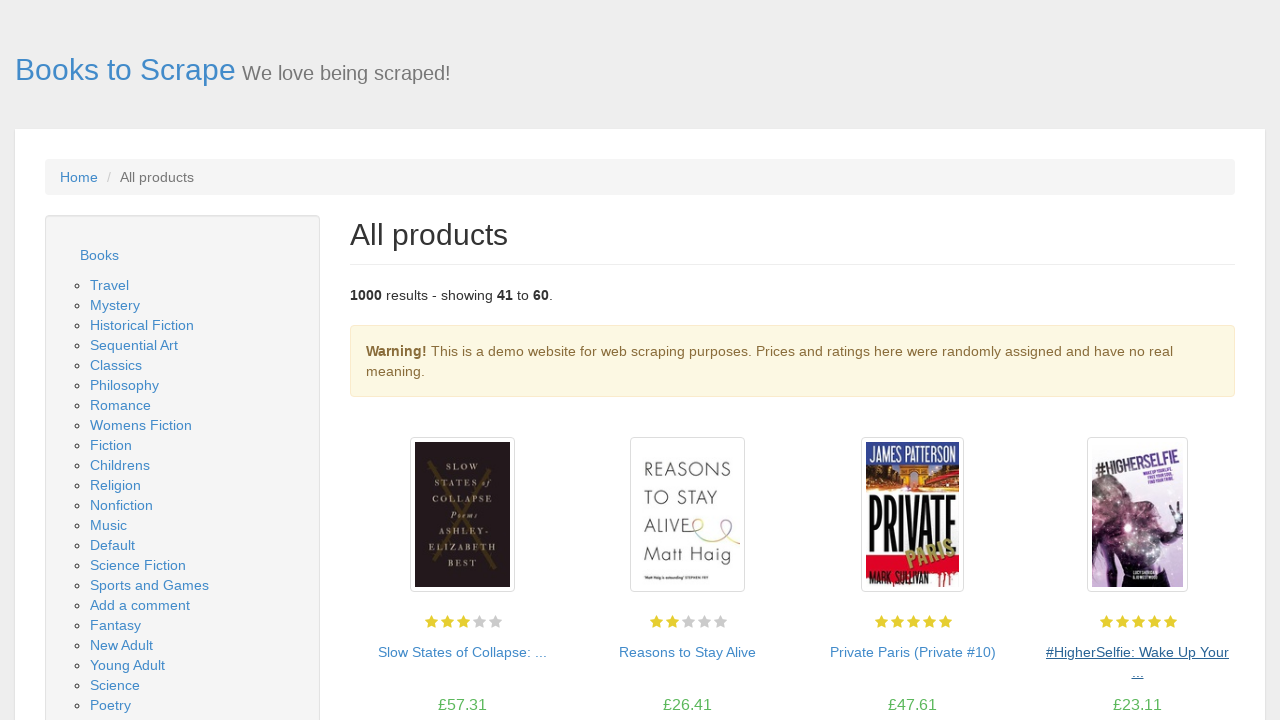